Tests dropdown select functionality by selecting different options using value and index

Starting URL: https://bonigarcia.dev/selenium-webdriver-java/web-form.html

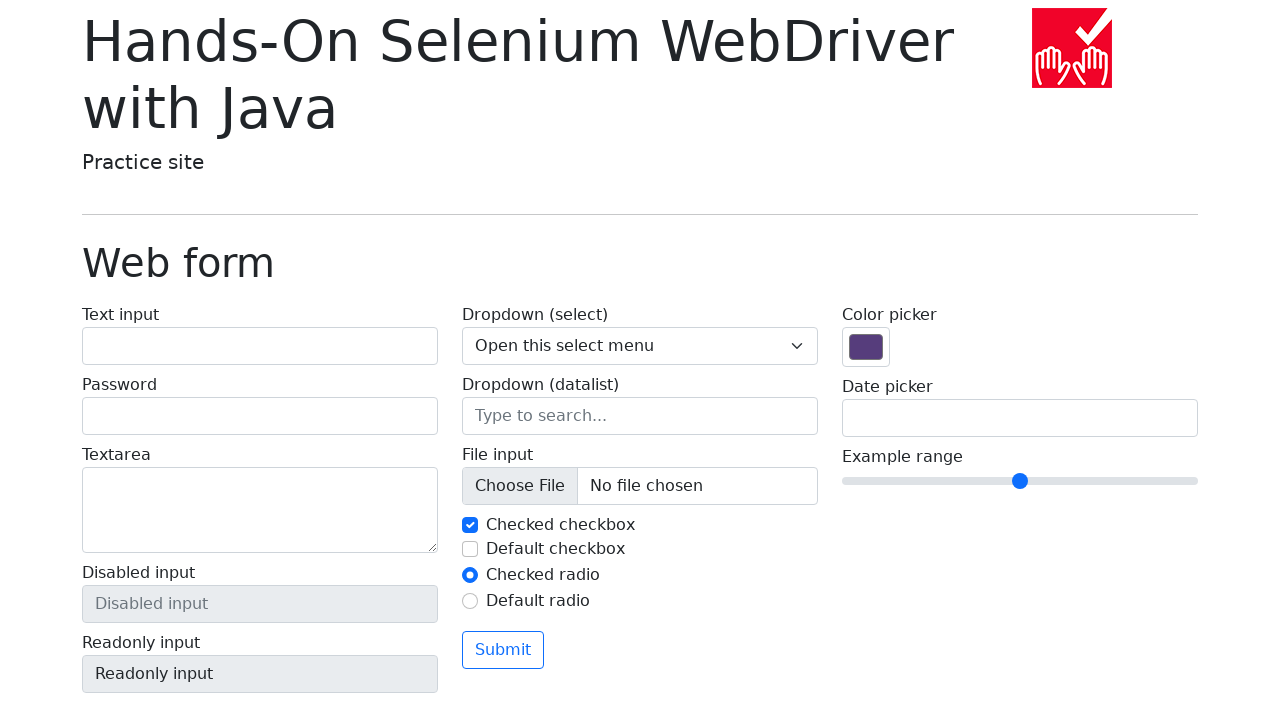

Selected dropdown option by value '3' on .form-select
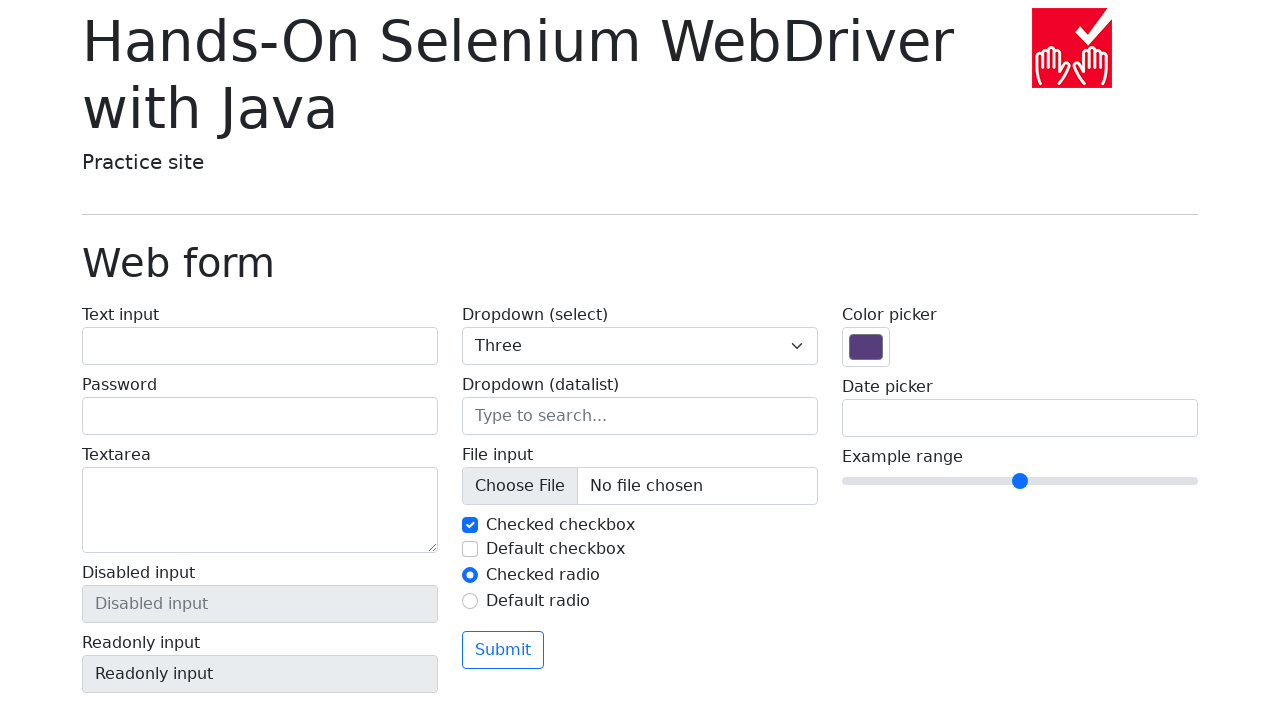

Verified selected option text is 'Three'
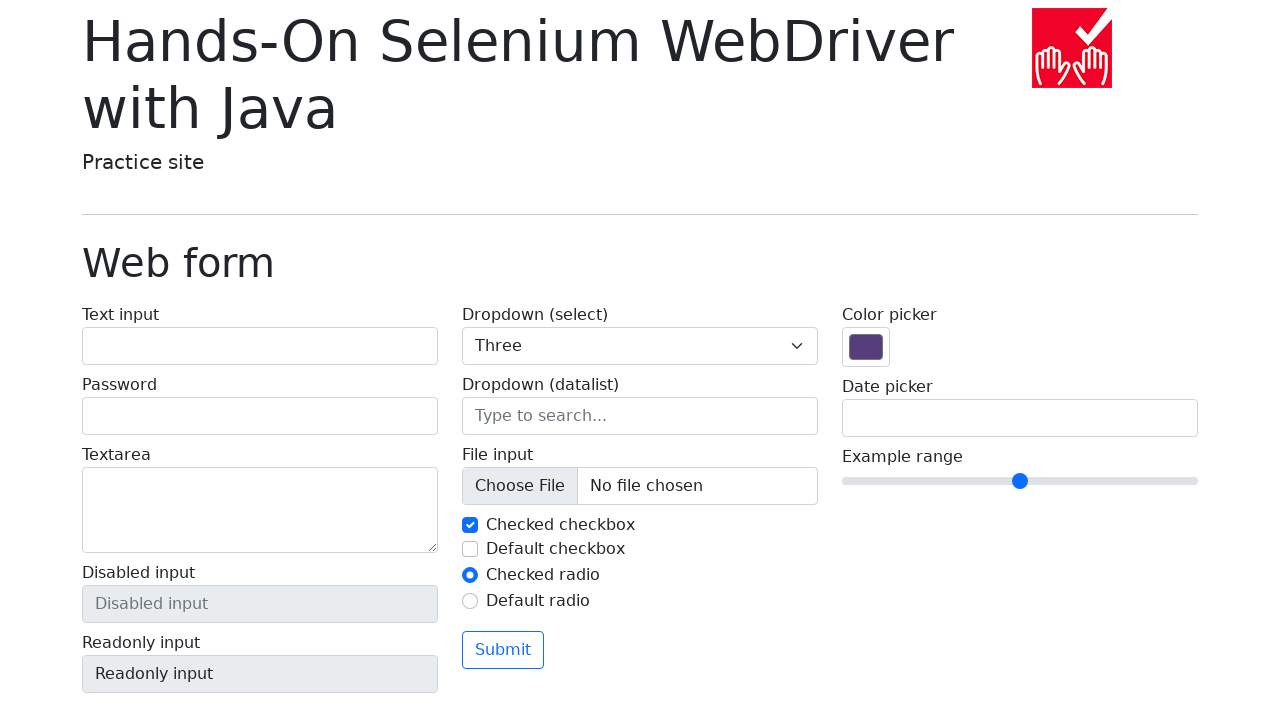

Selected dropdown option by index 1 on .form-select
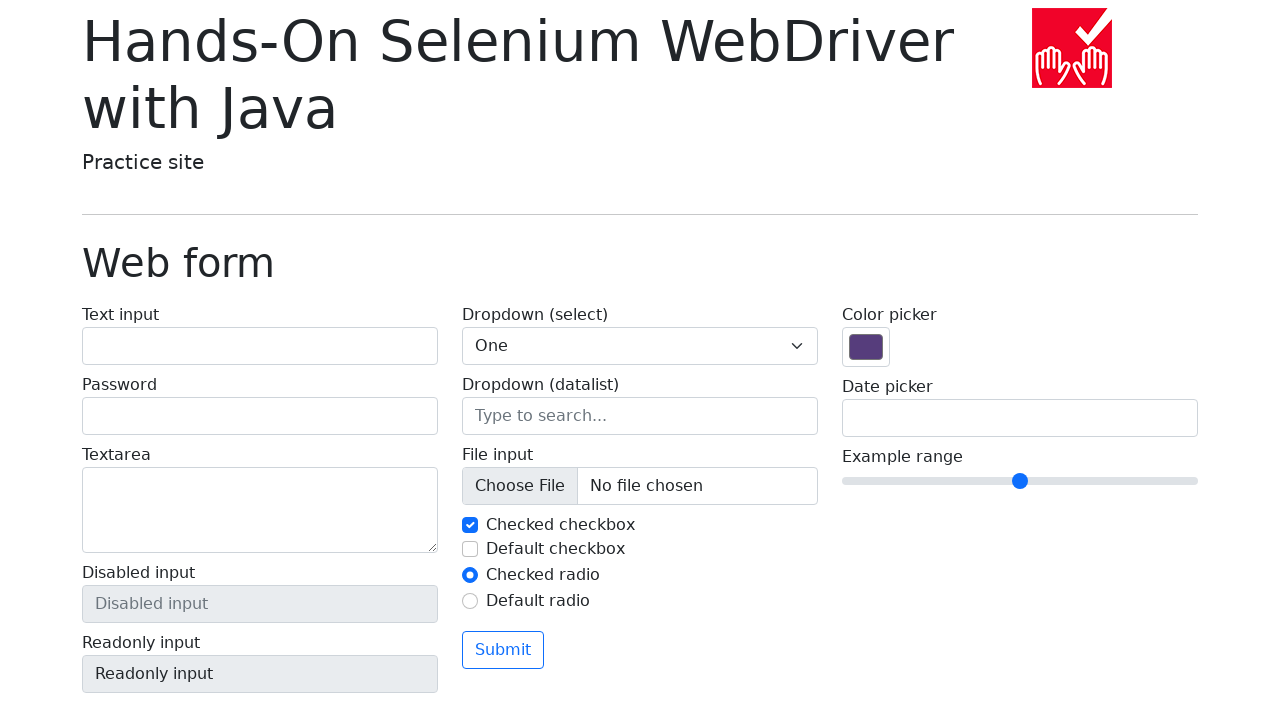

Verified selected option text is 'One'
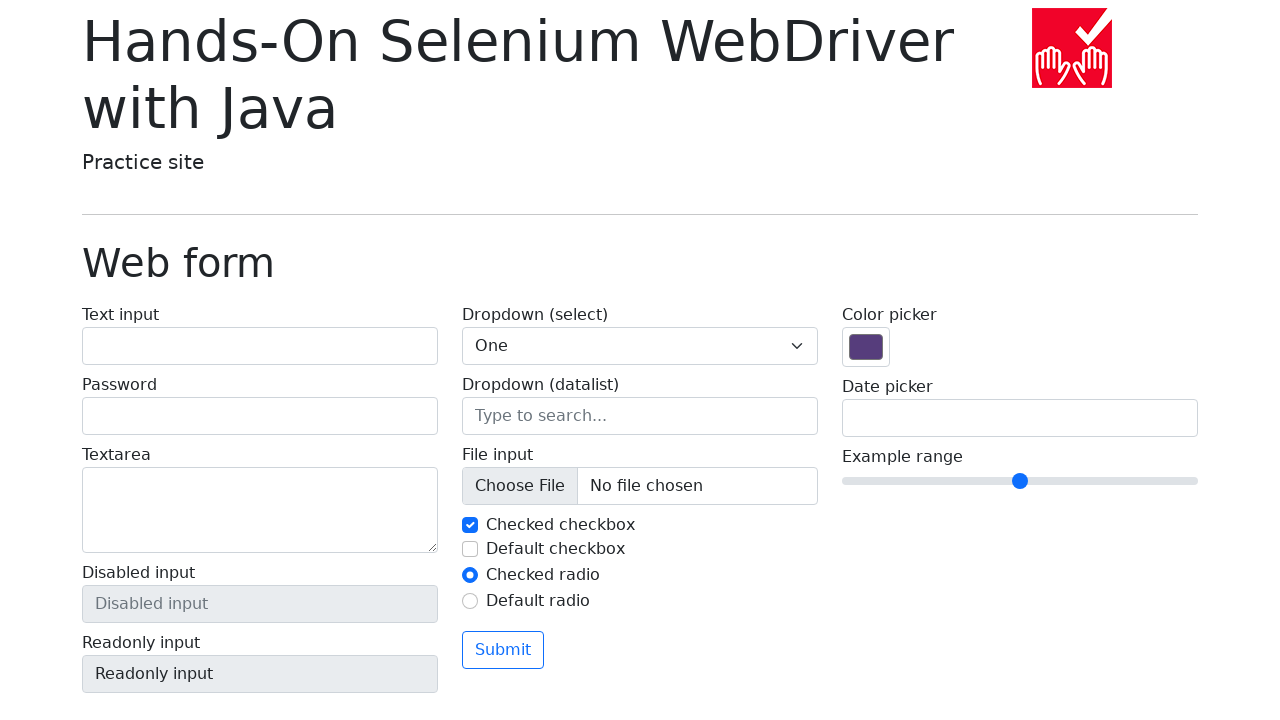

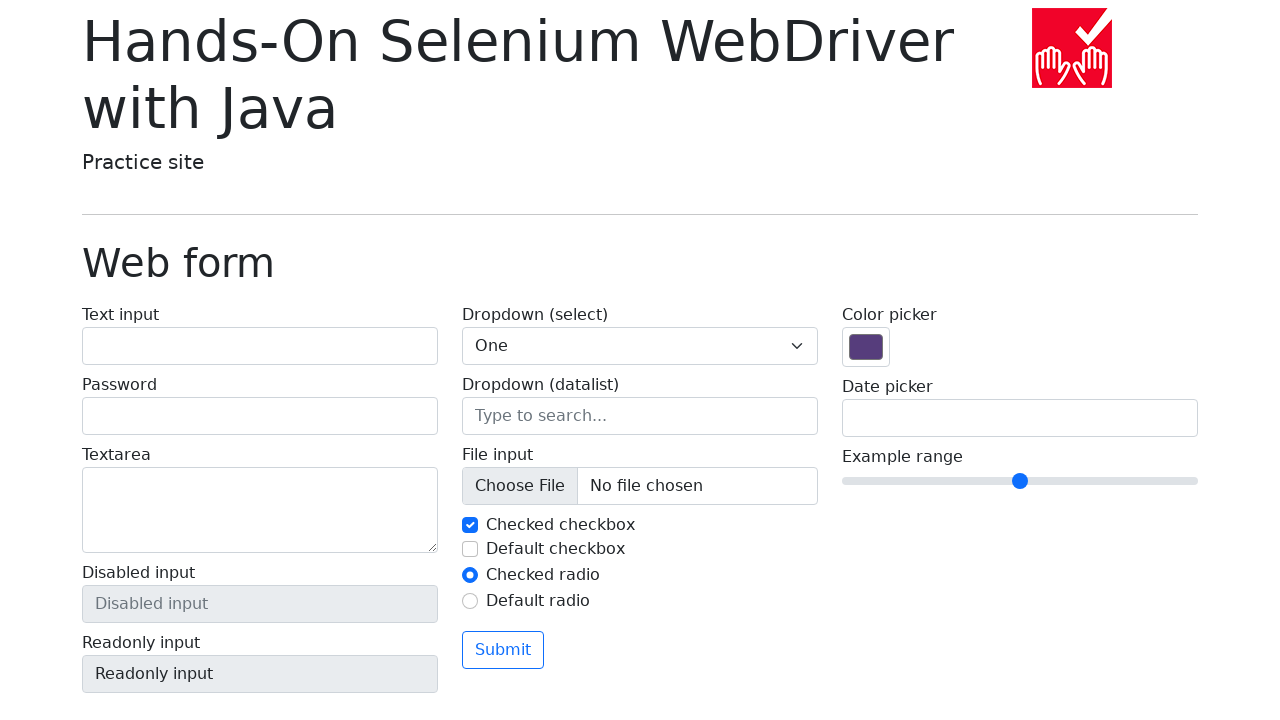